Tests the sorting functionality of a table by clicking the first column header, then verifies the data is sorted correctly. Also tests pagination by navigating through pages to find a specific vegetable item ("Rice").

Starting URL: https://rahulshettyacademy.com/seleniumPractise/#/offers

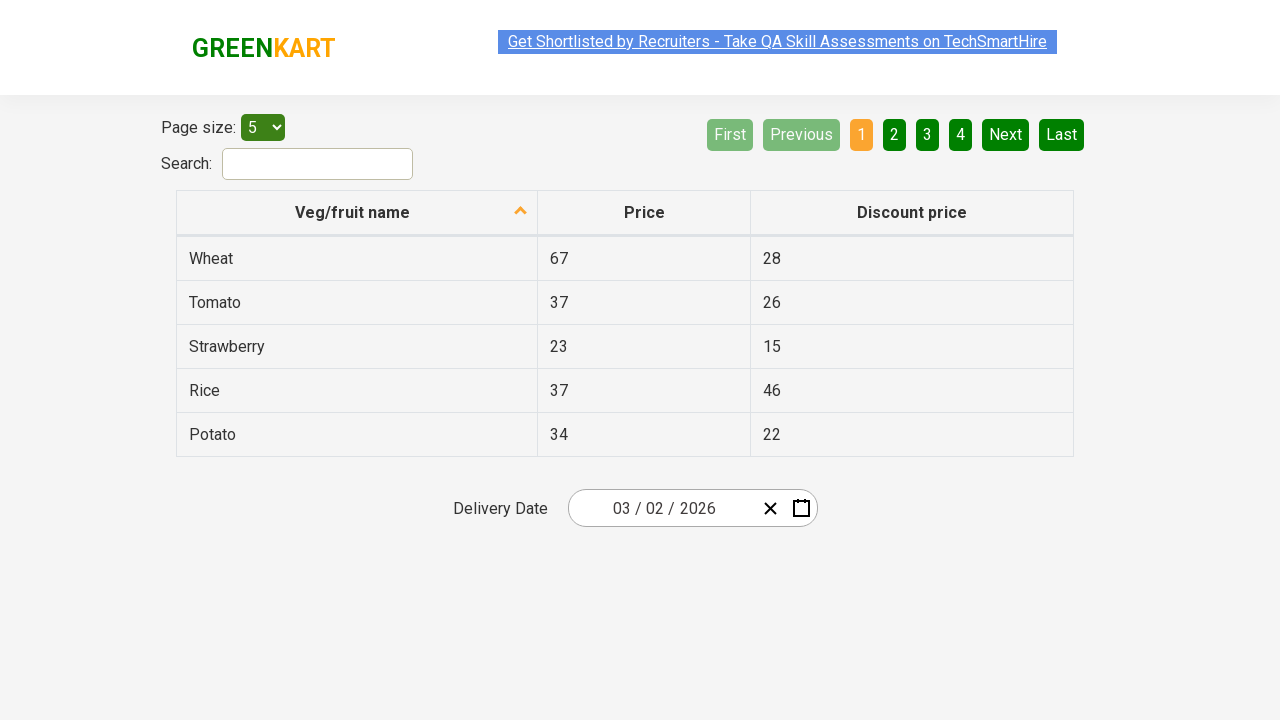

Clicked first column header to trigger sorting at (357, 213) on xpath=//tr/th[1]
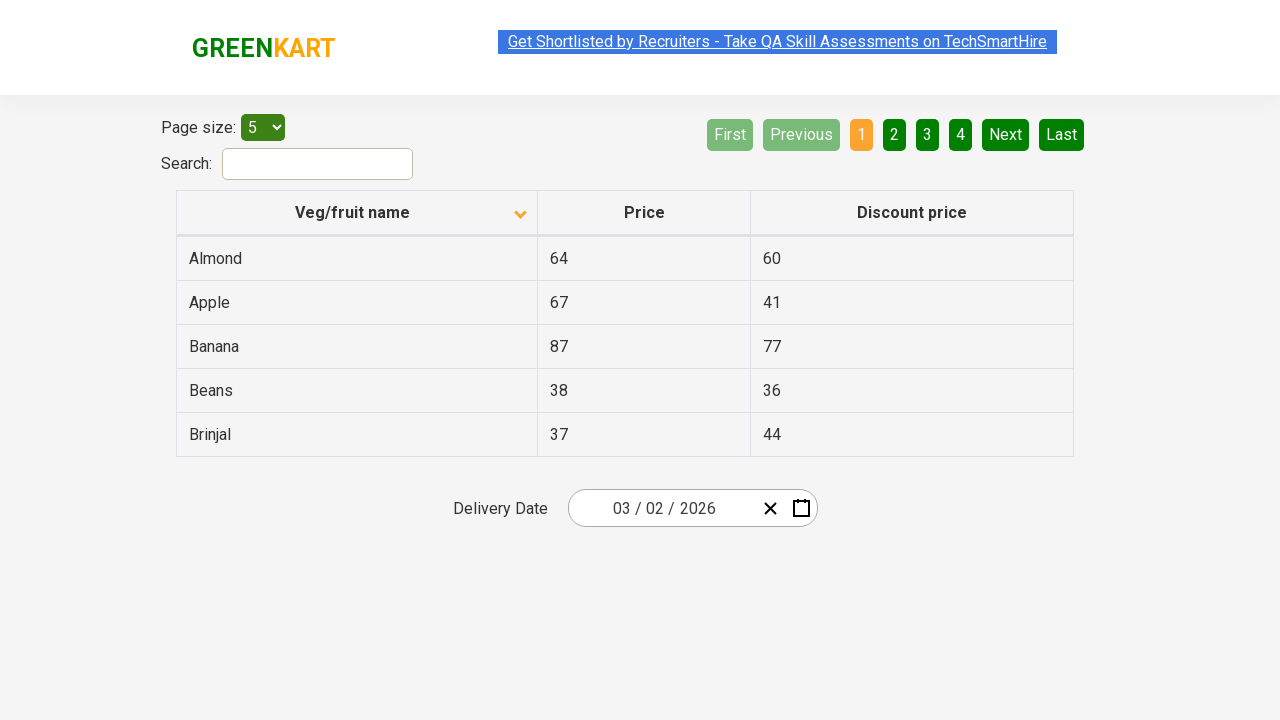

Table loaded and first column cells are present
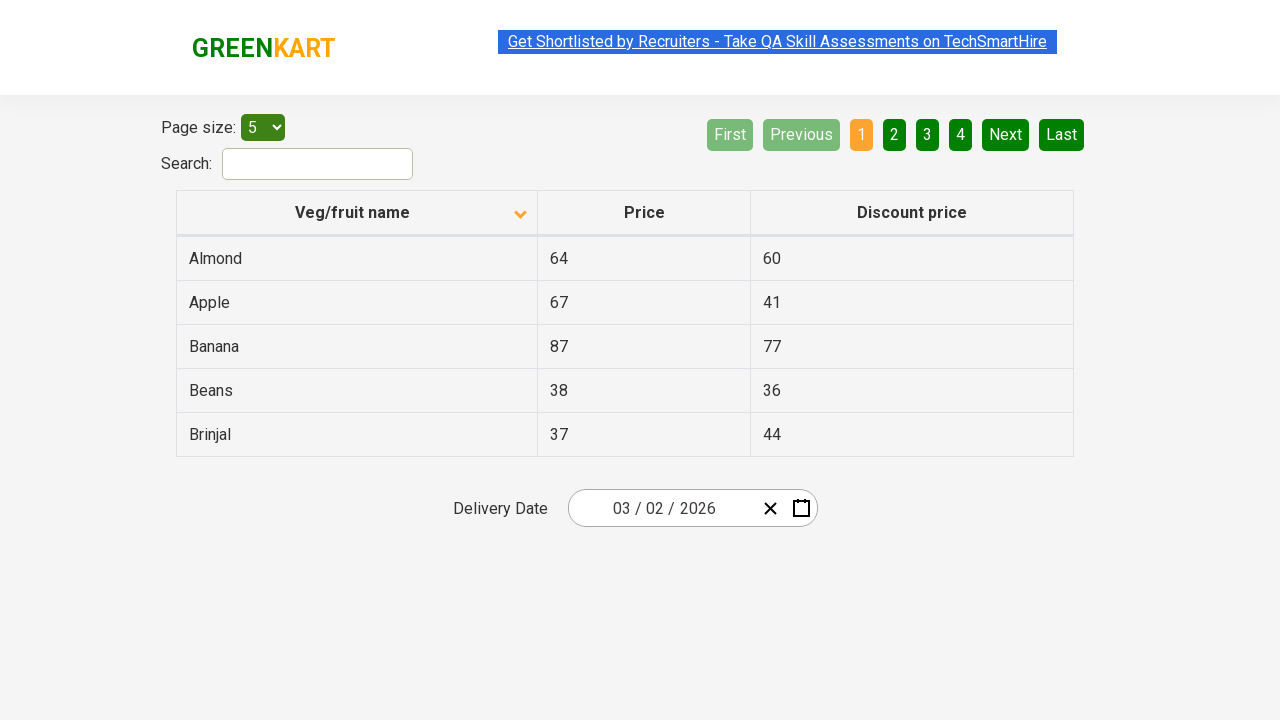

Extracted 5 vegetable names from first column
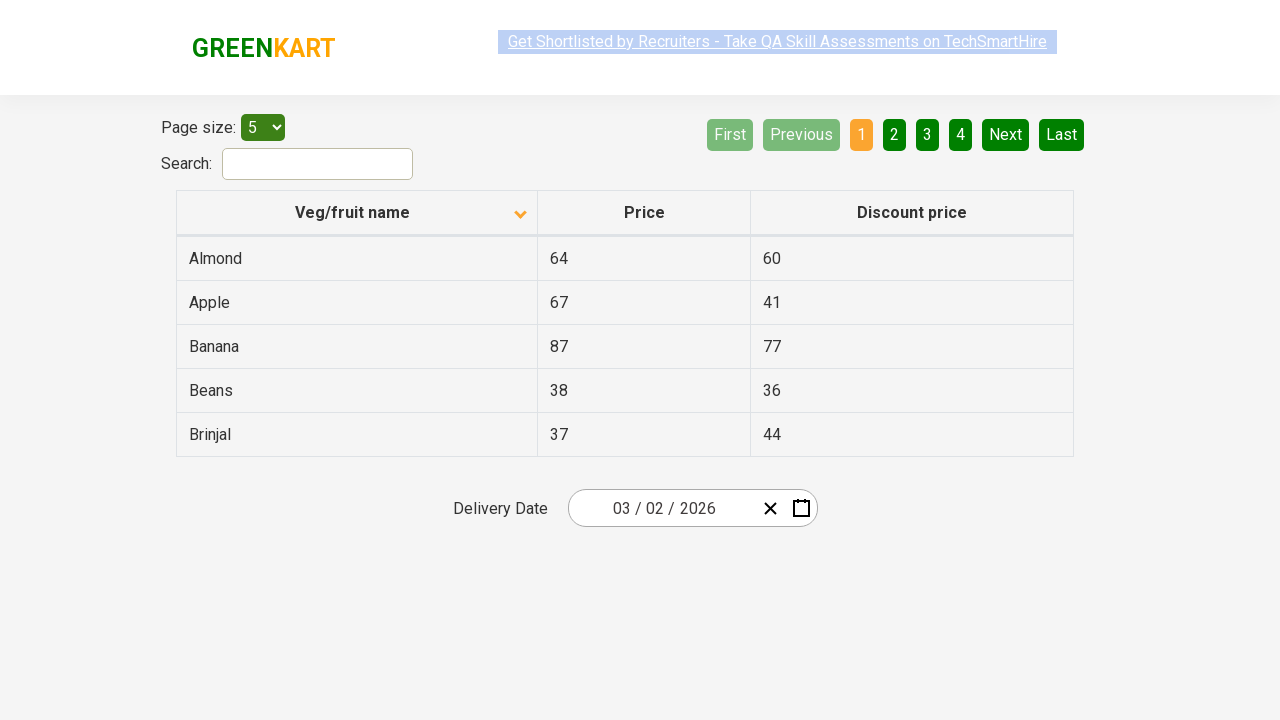

Verified table is sorted correctly in ascending order
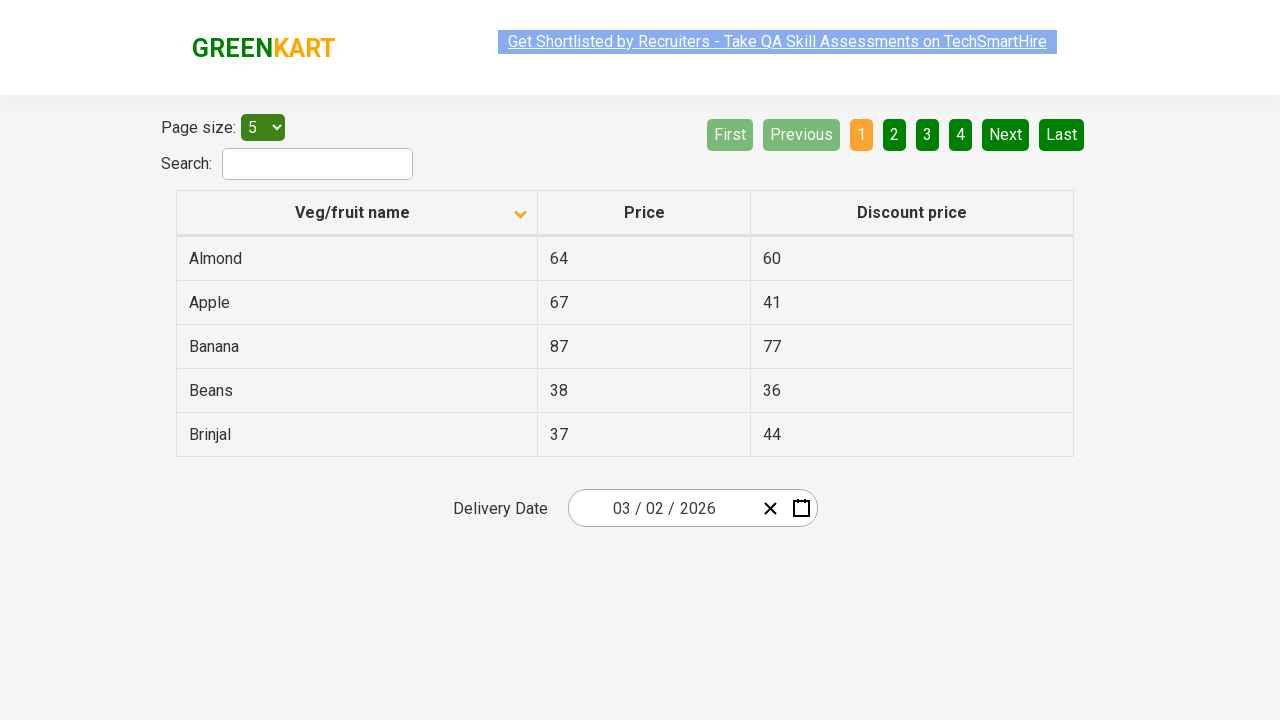

Clicked next page button to search for 'Rice' at (1006, 134) on [aria-label='Next']
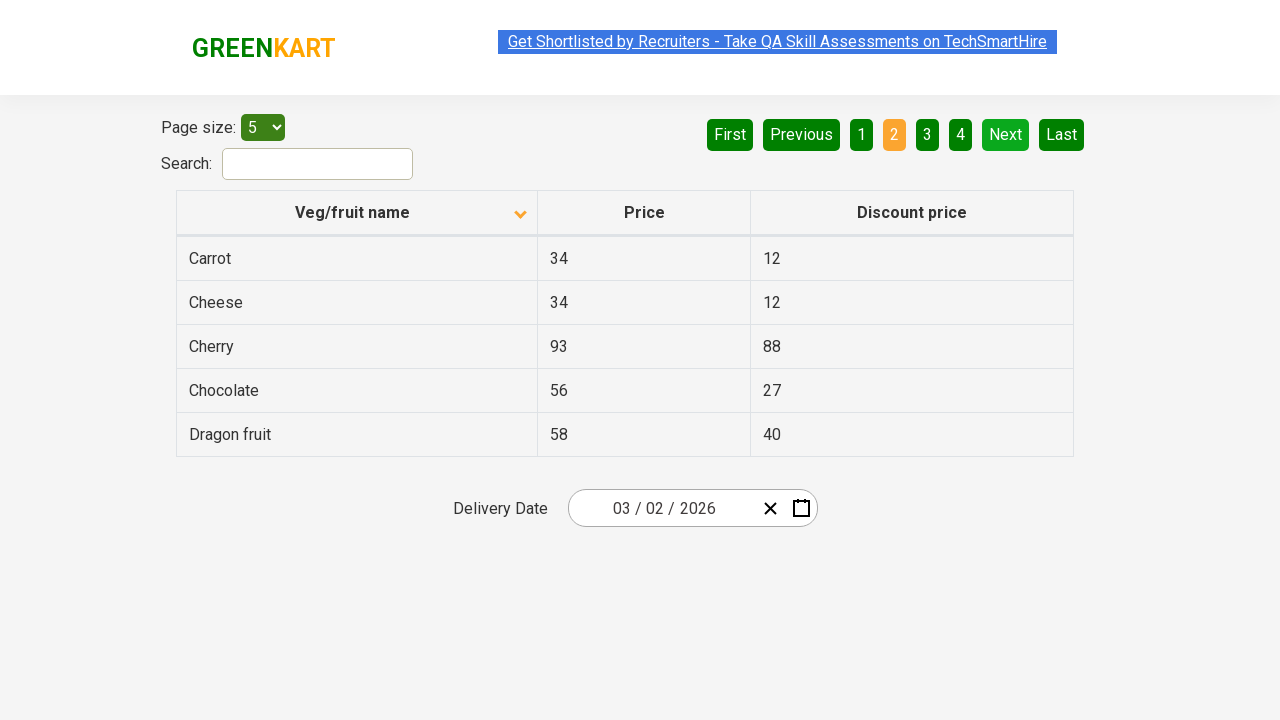

Waited for next page content to load
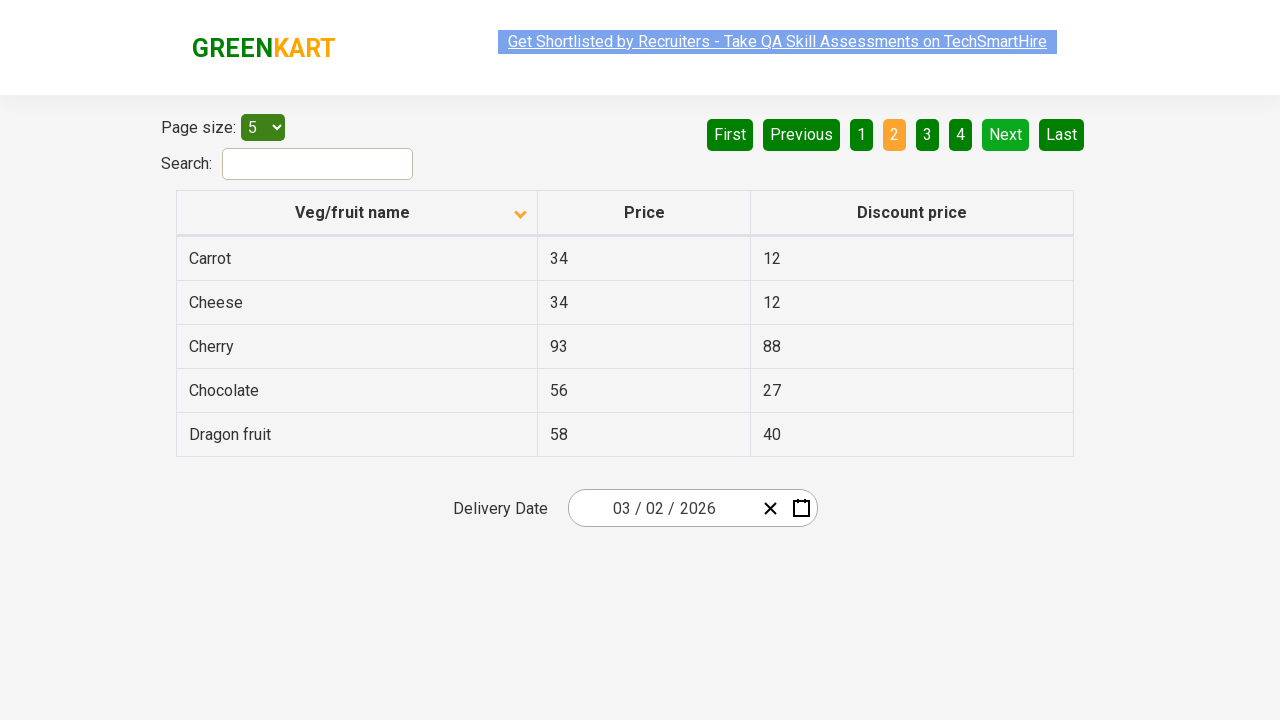

Clicked next page button to search for 'Rice' at (1006, 134) on [aria-label='Next']
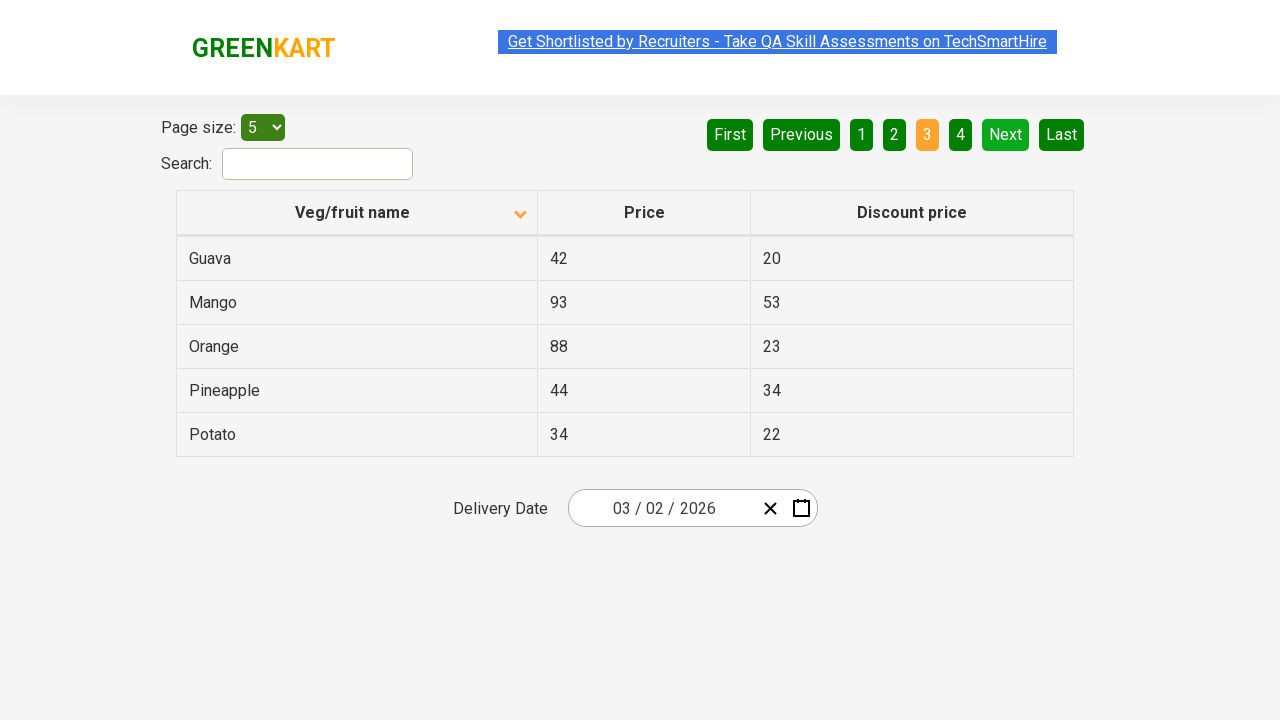

Waited for next page content to load
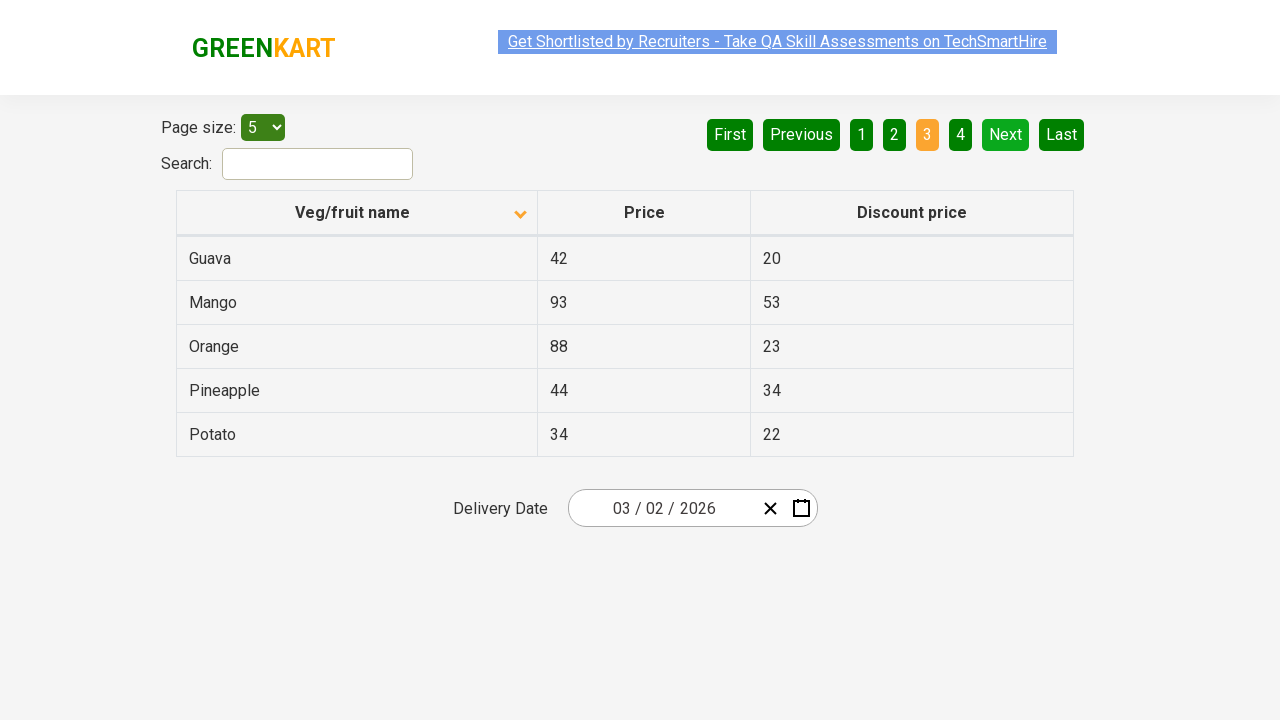

Clicked next page button to search for 'Rice' at (1006, 134) on [aria-label='Next']
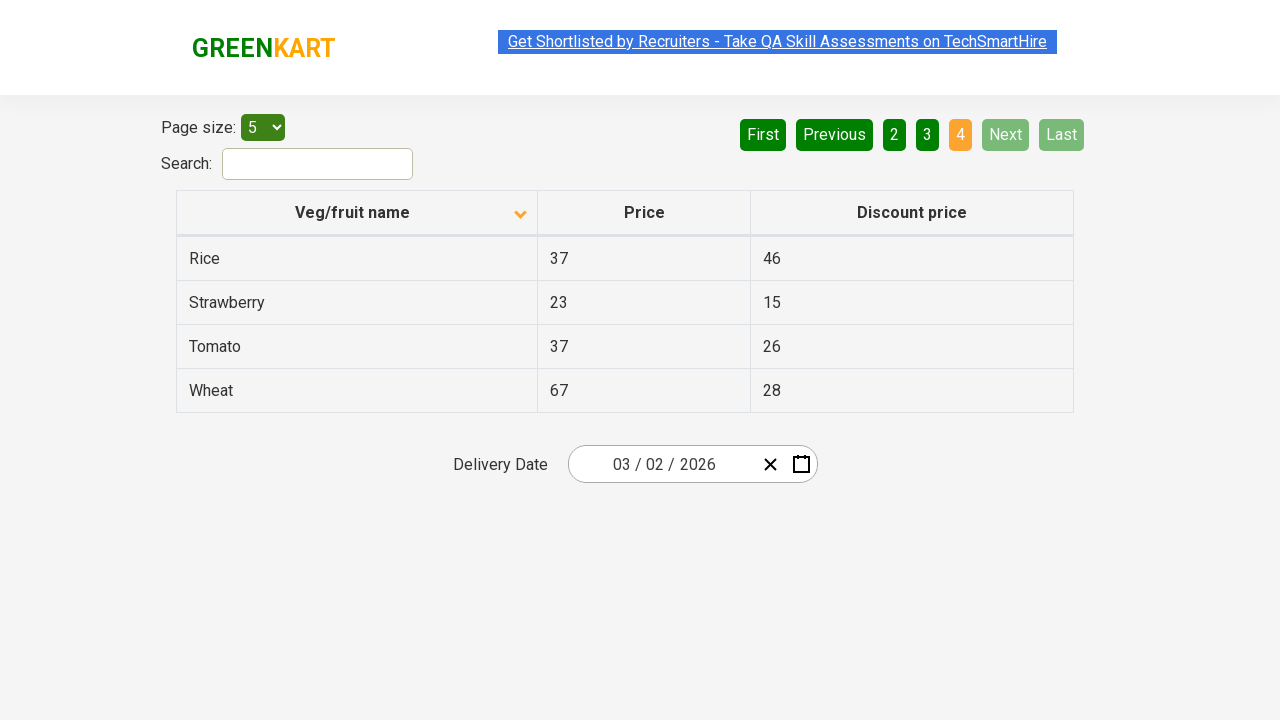

Waited for next page content to load
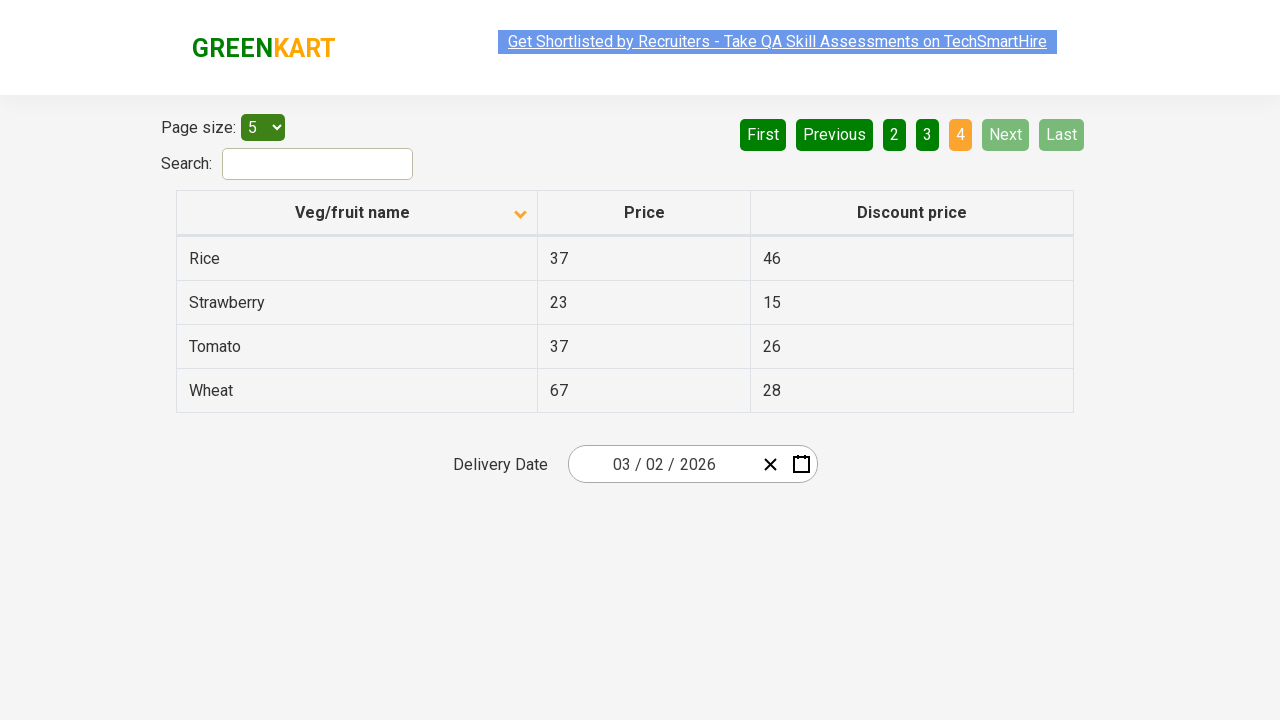

Found 'Rice' item in current page
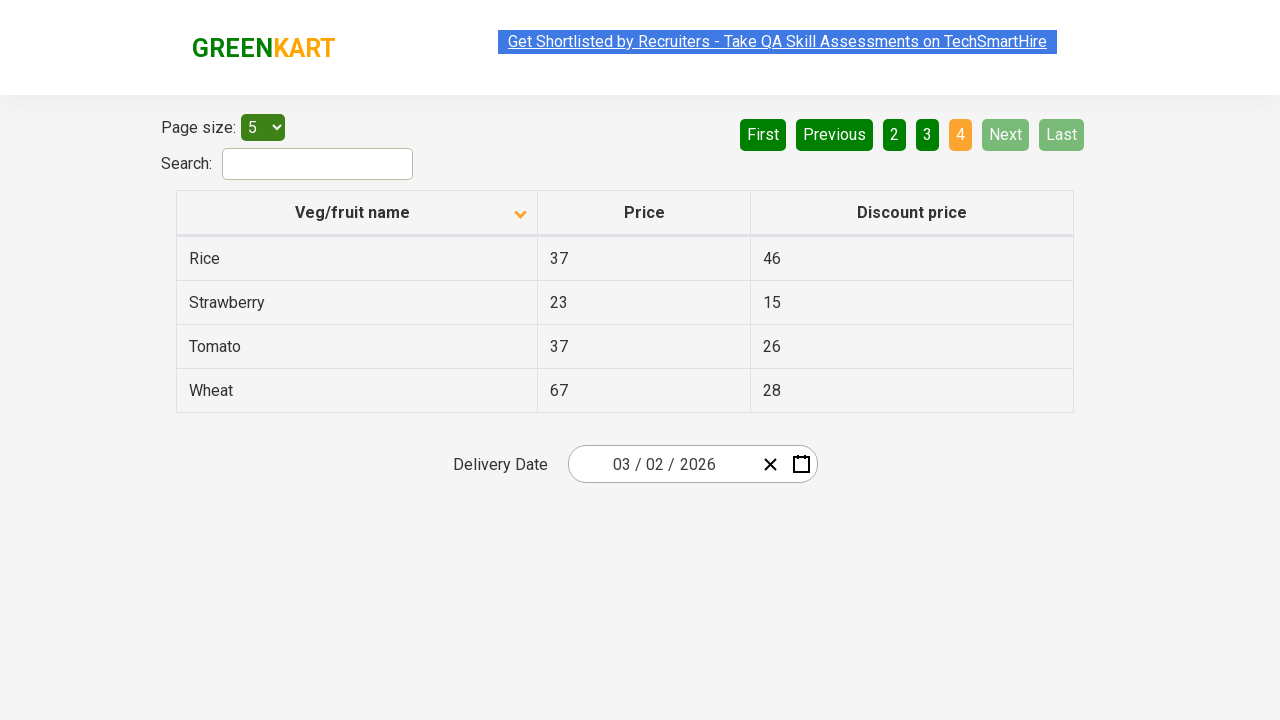

Confirmed 'Rice' item was found in the table
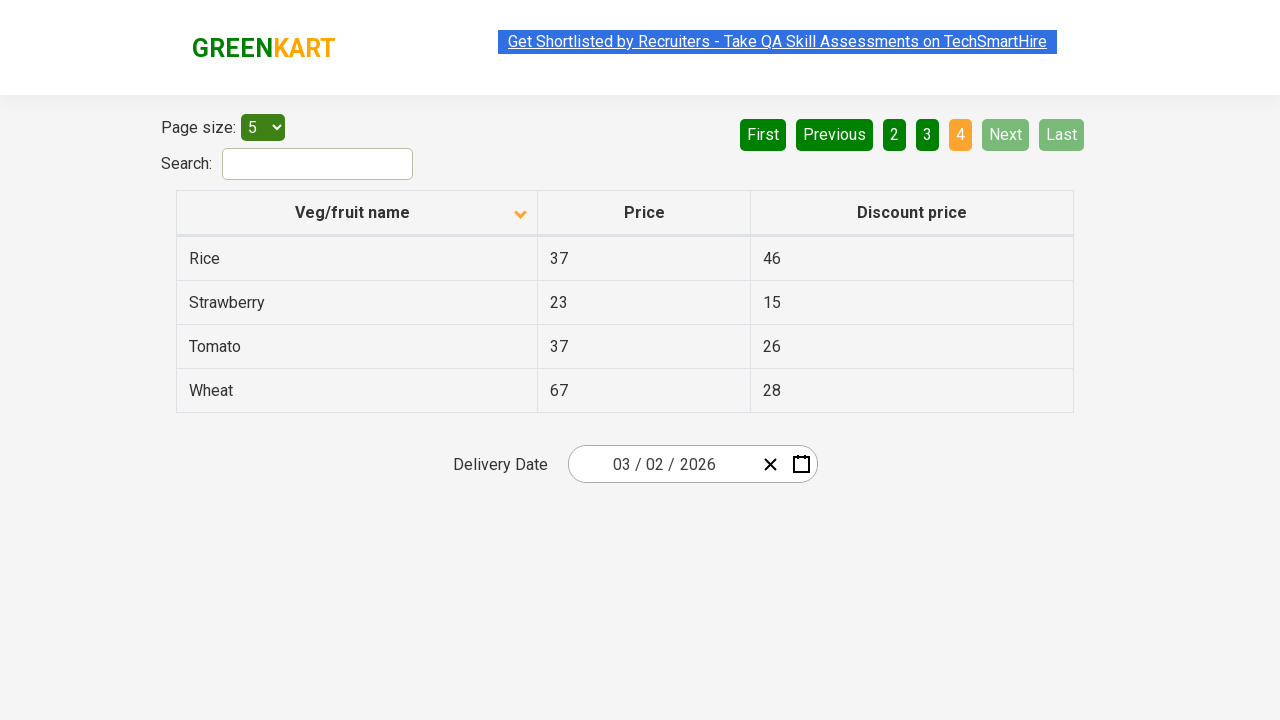

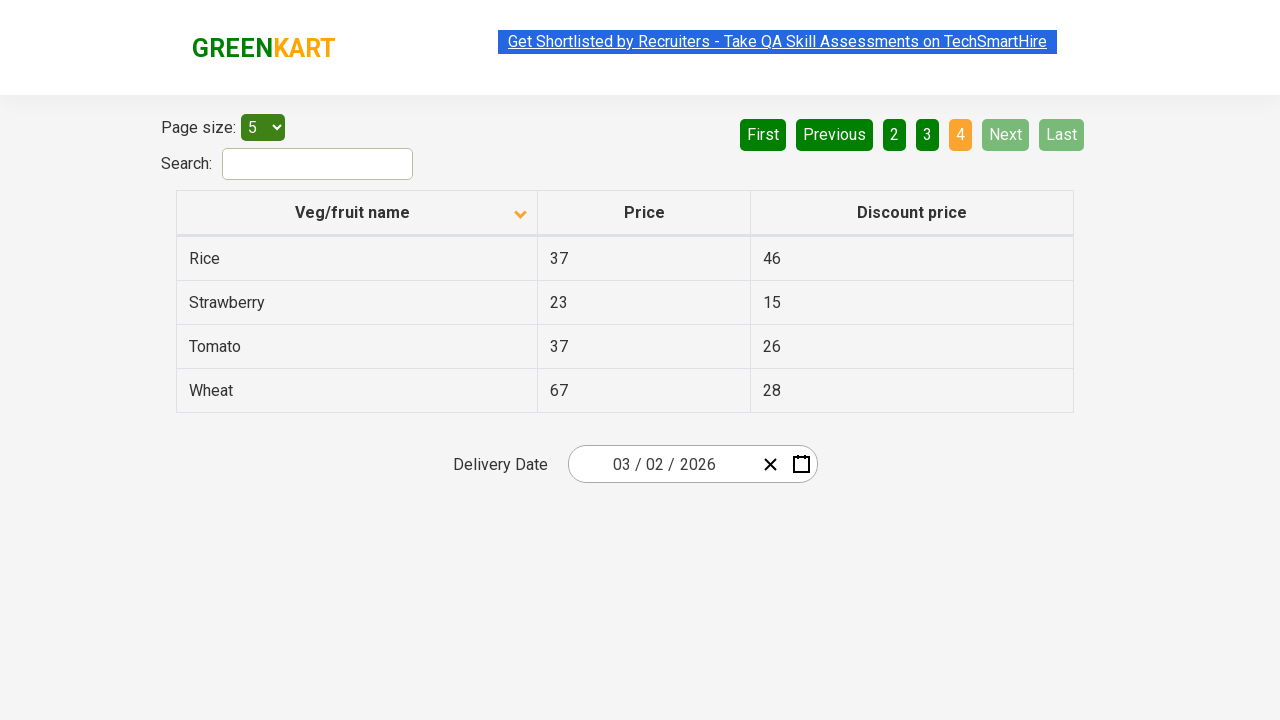